Validates the registration page by navigating to the website and getting the page title

Starting URL: https://www.automationtalks.com

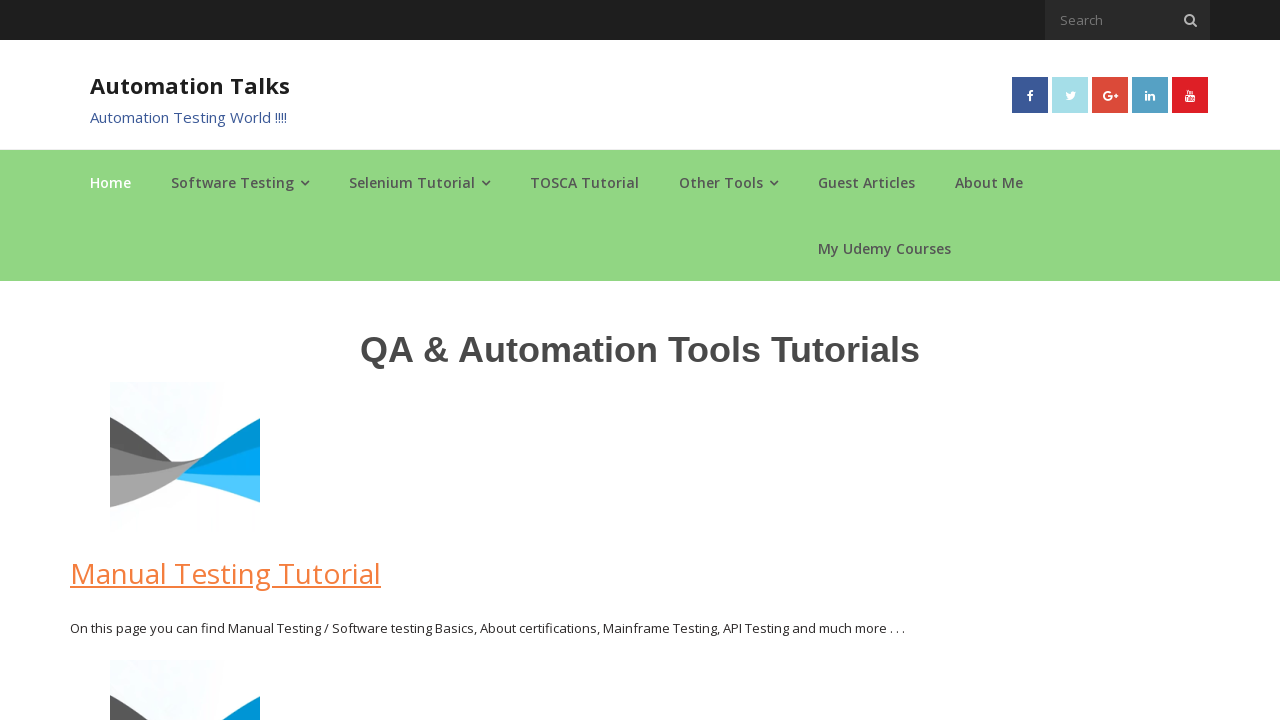

Navigated to https://www.automationtalks.com
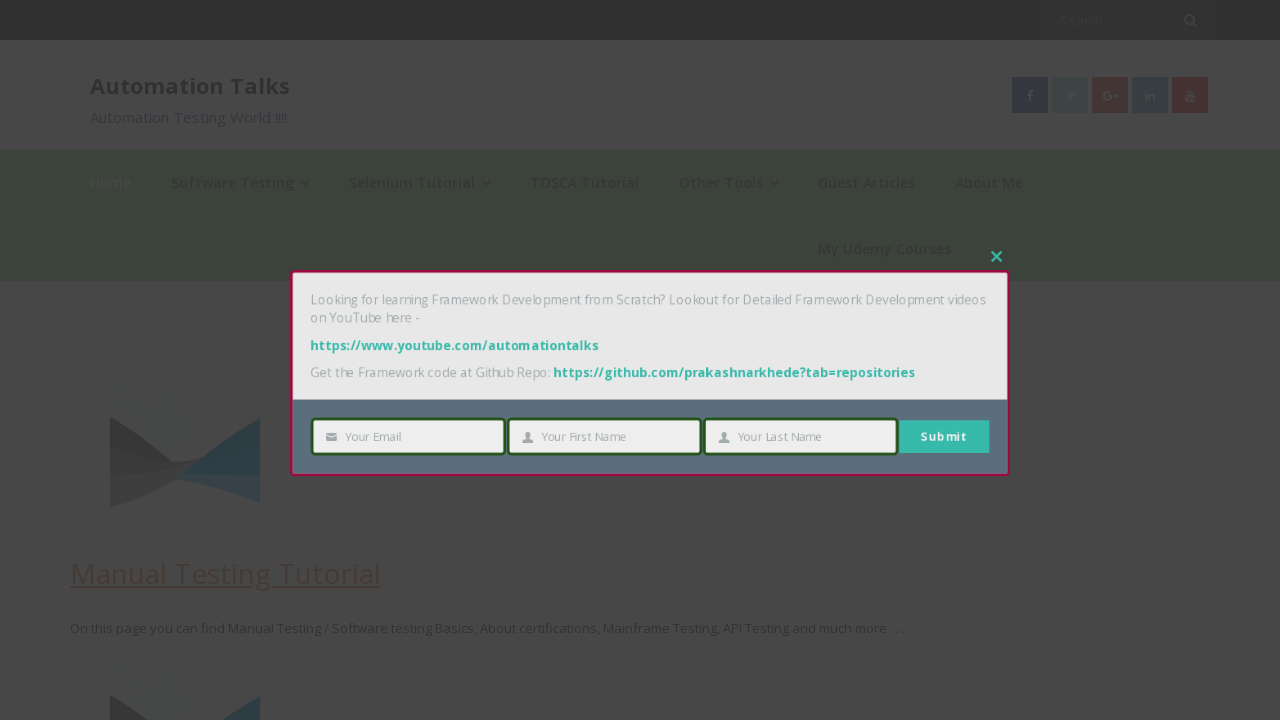

Retrieved page title: AutomationTalks - Learn Automation Testing
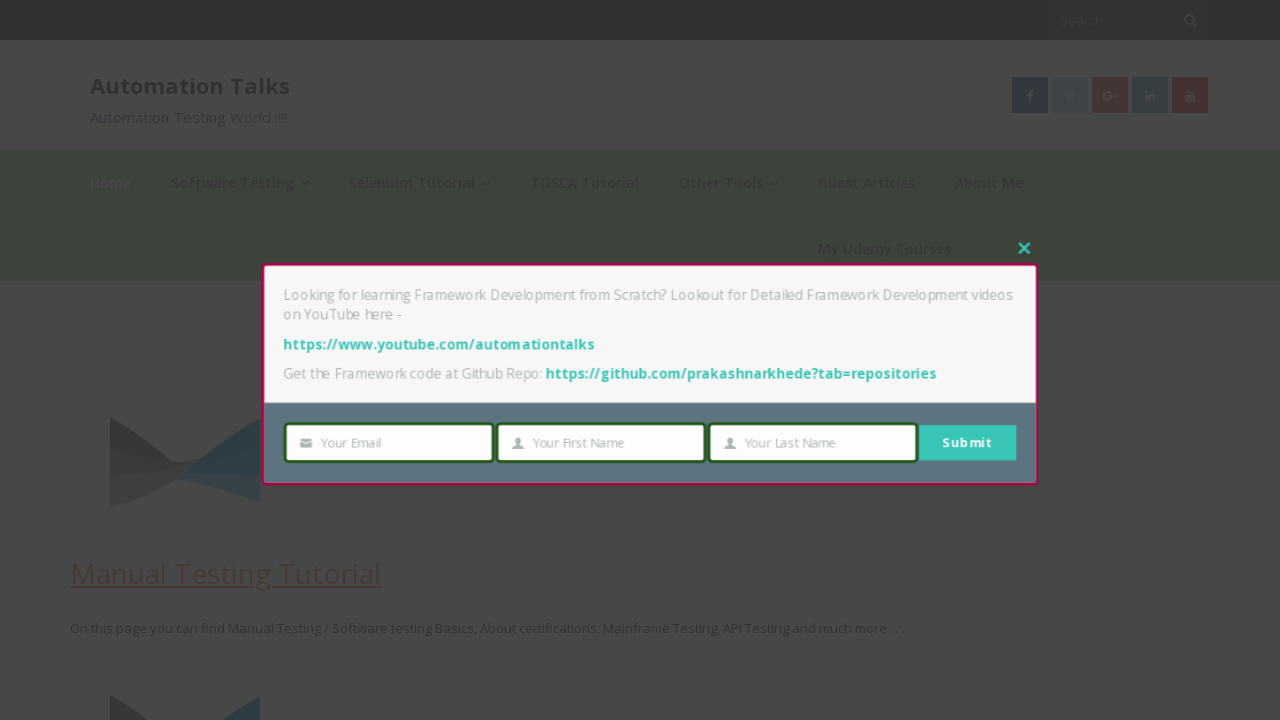

Printed page title to console: AutomationTalks - Learn Automation Testing
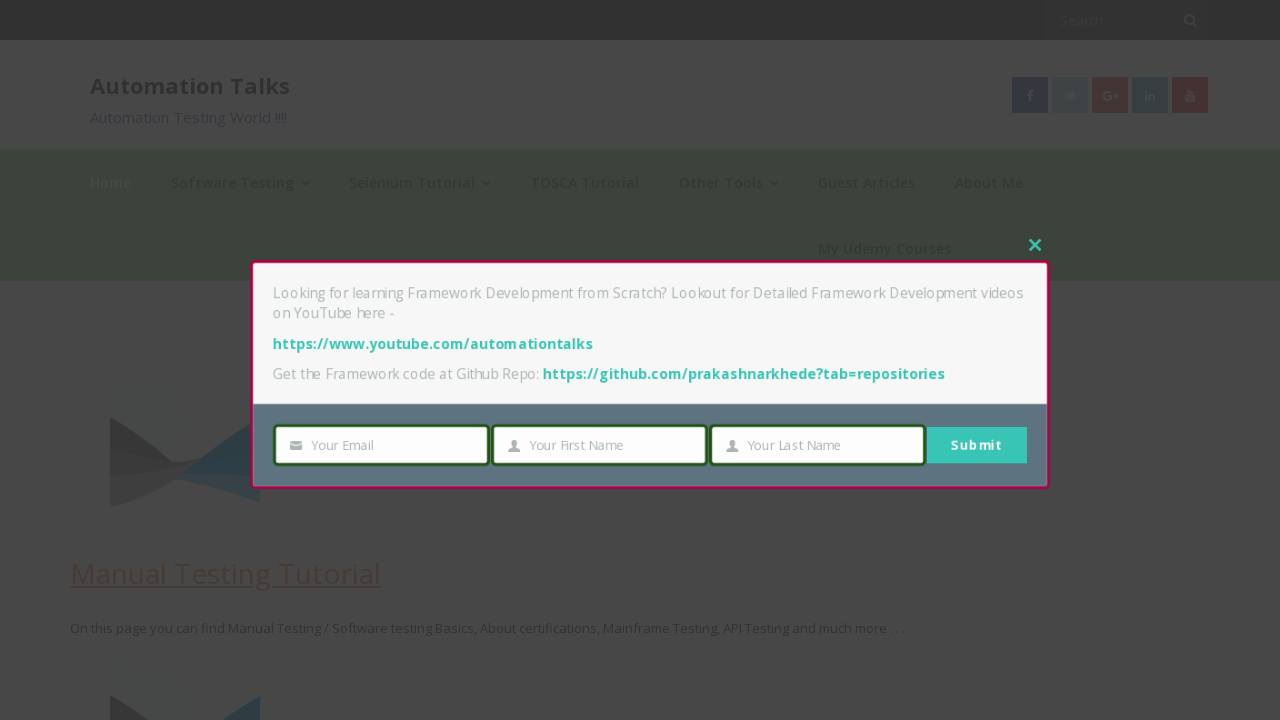

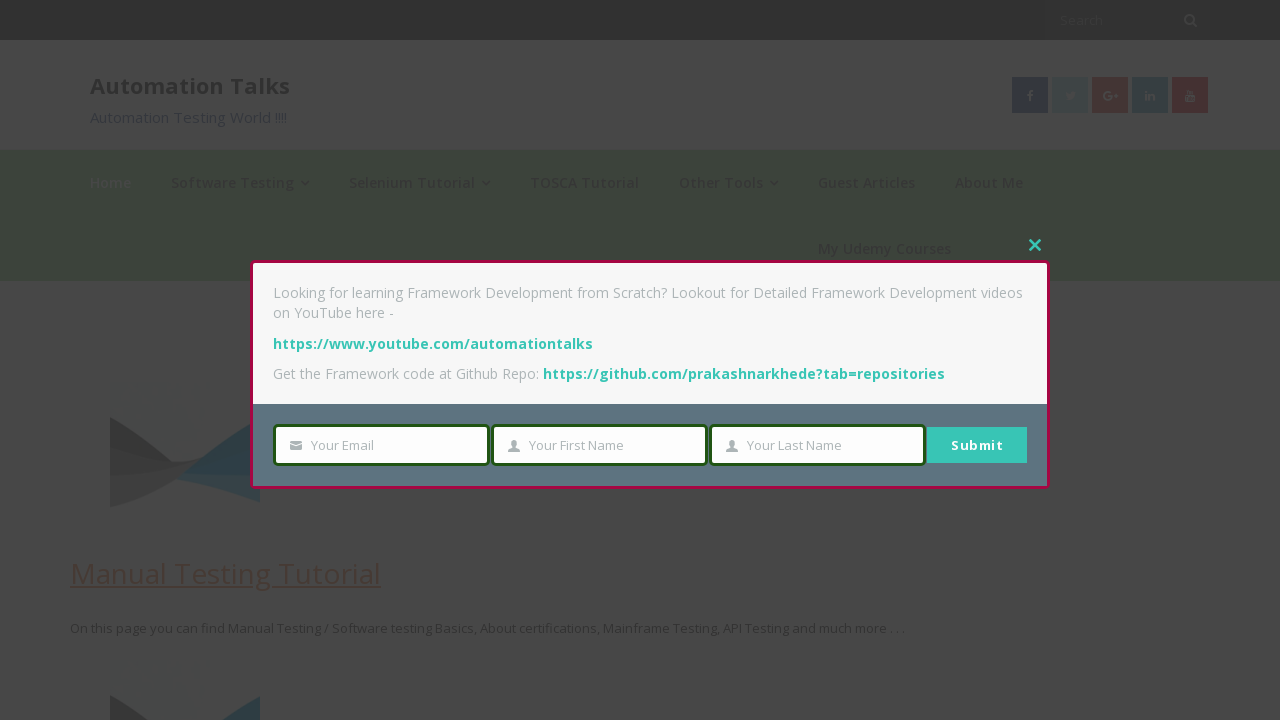